Tests adding a todo item to a sample todo app by entering text in the input field and pressing Enter, then verifying the todo was added

Starting URL: https://lambdatest.github.io/sample-todo-app/

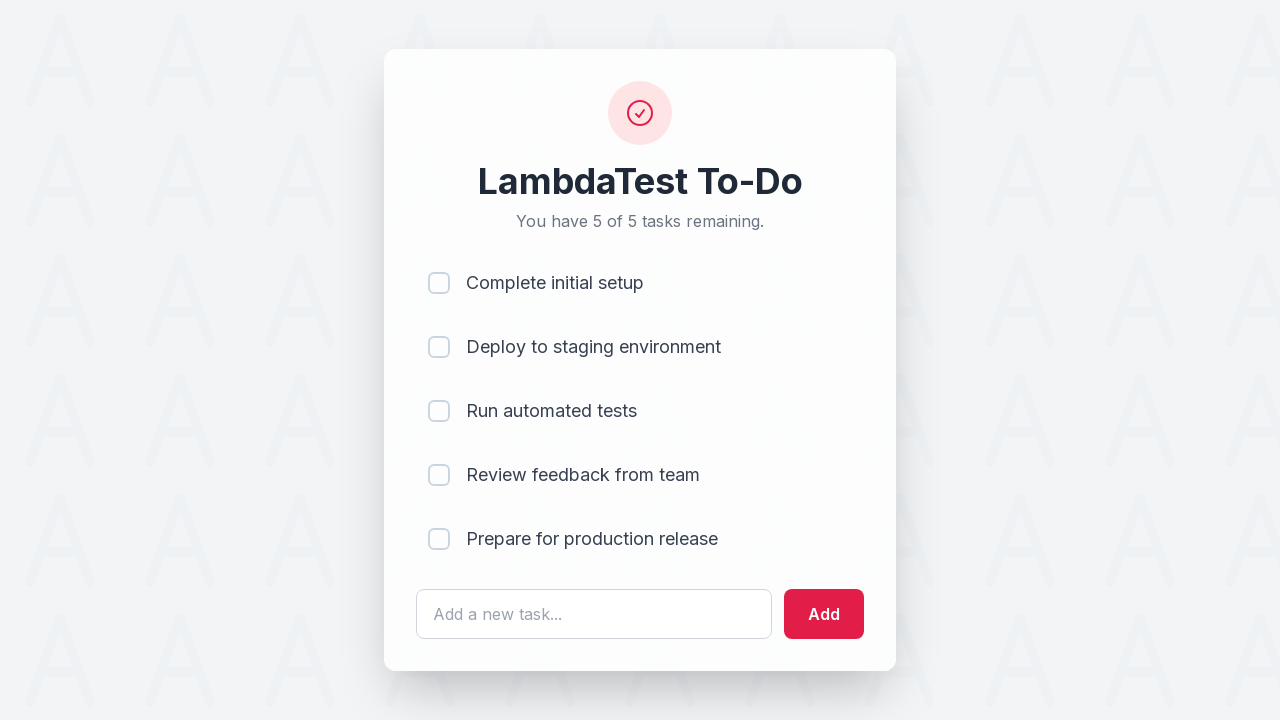

Filled todo input field with 'Selenium Test' on #sampletodotext
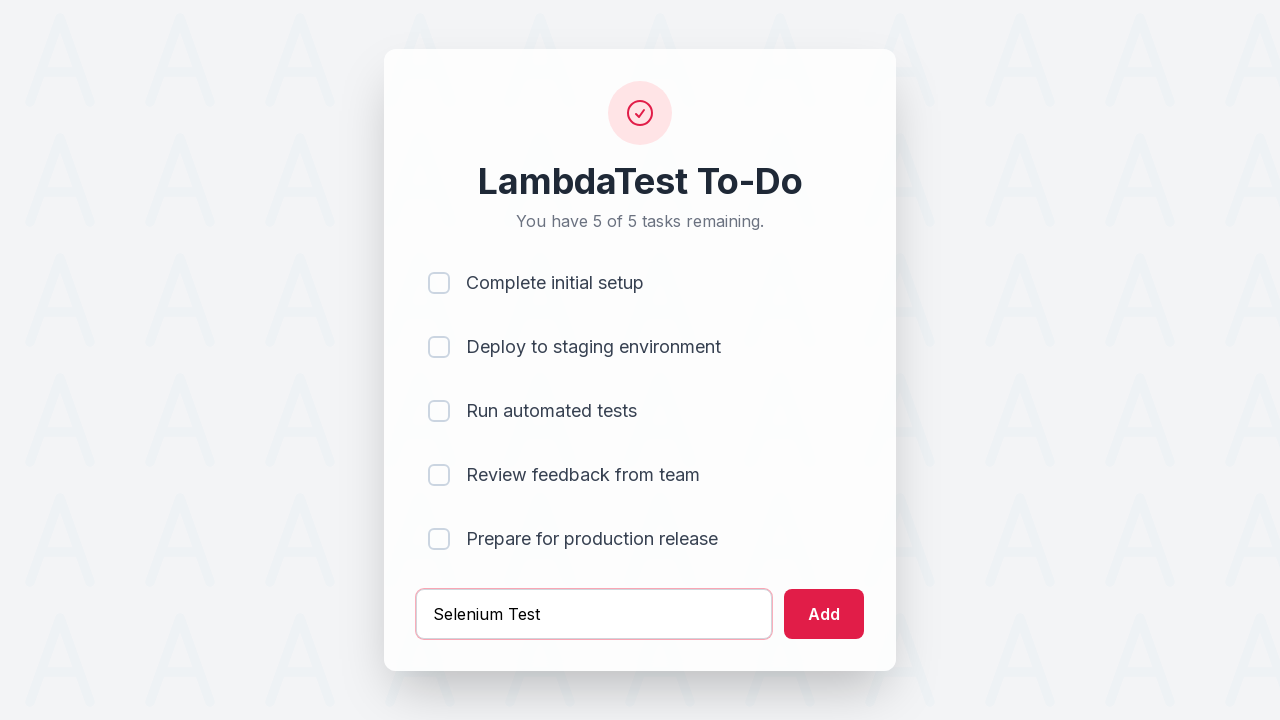

Pressed Enter to add the todo item on #sampletodotext
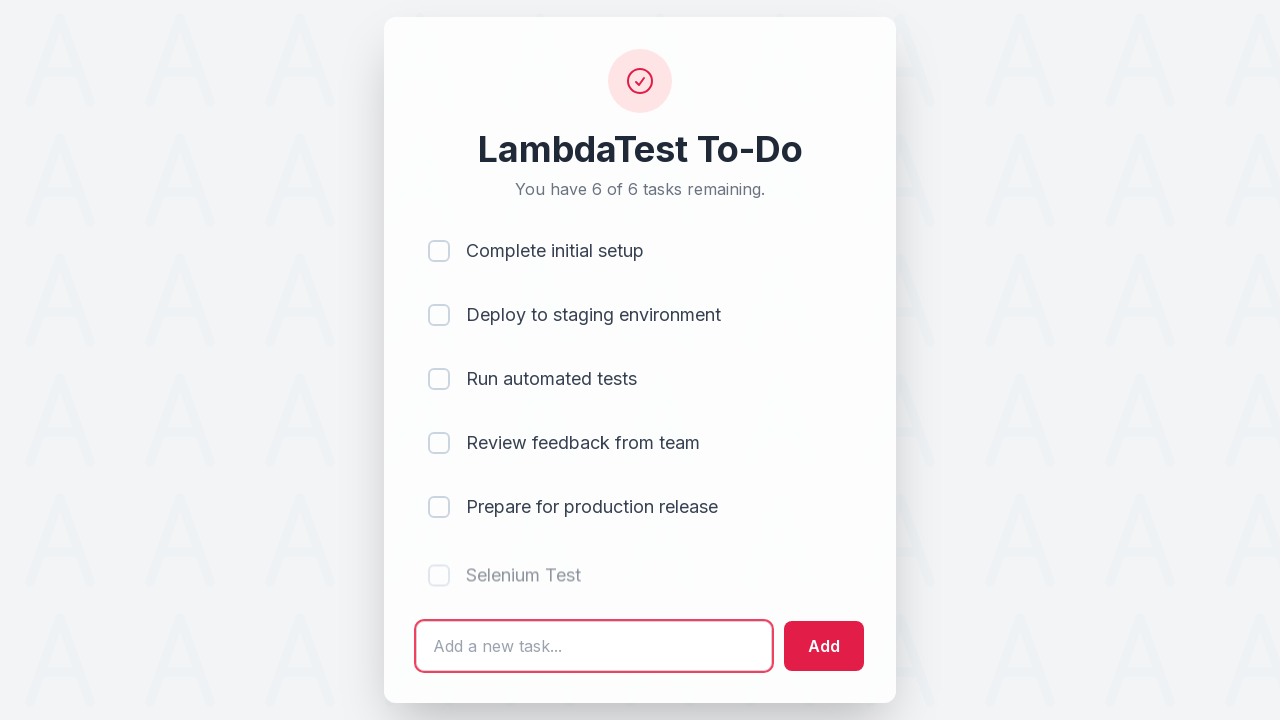

Verified the new todo item appears in the list
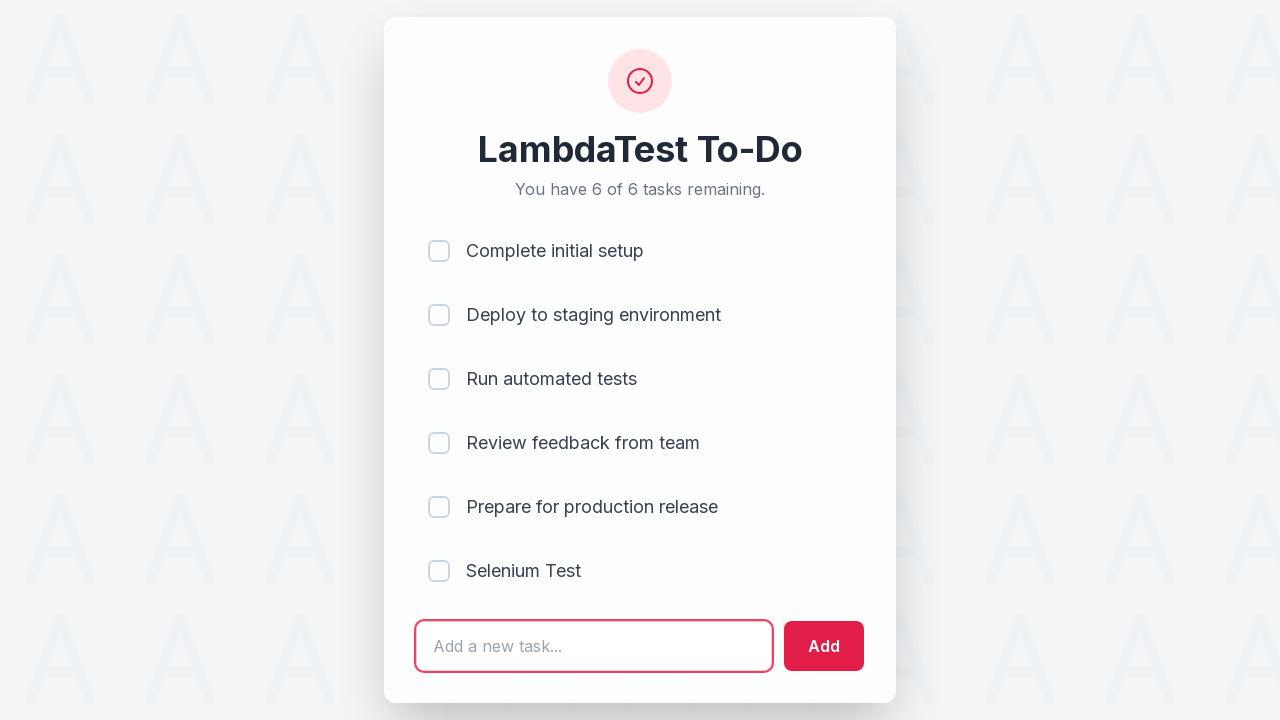

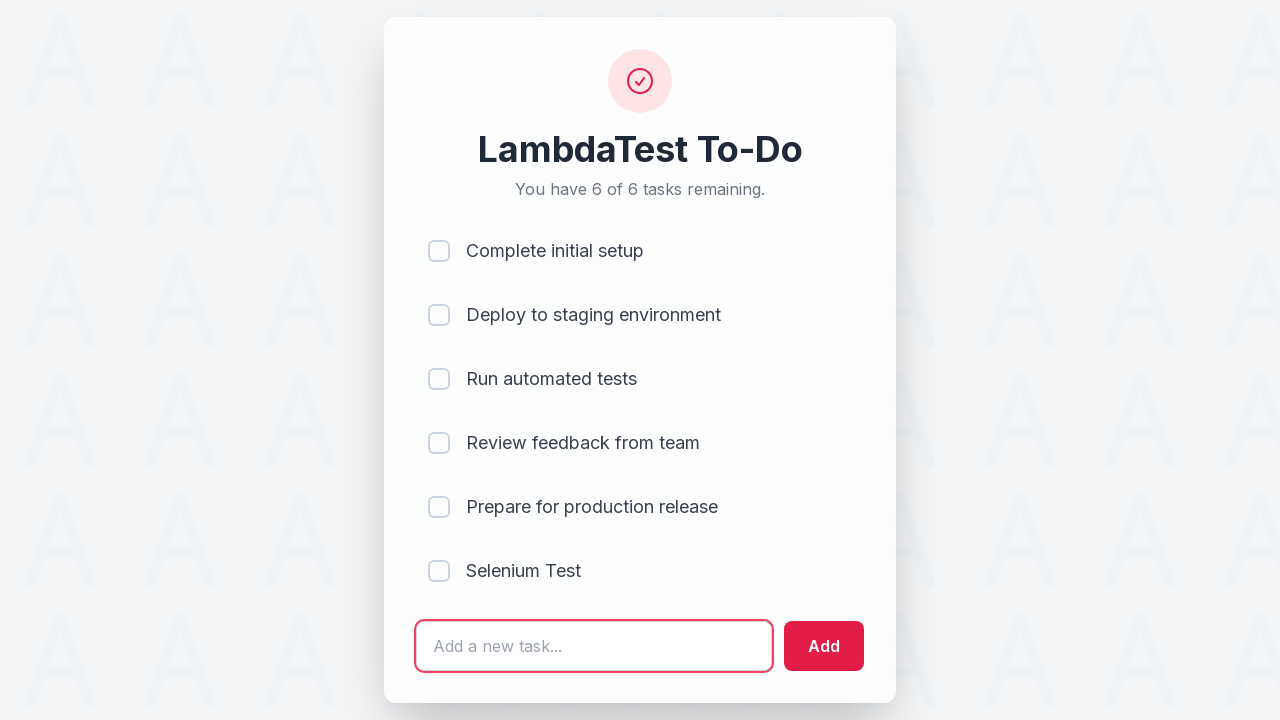